Tests editing a todo item and saving changes by blurring the input field

Starting URL: https://todomvc.com/examples/typescript-angular/#/

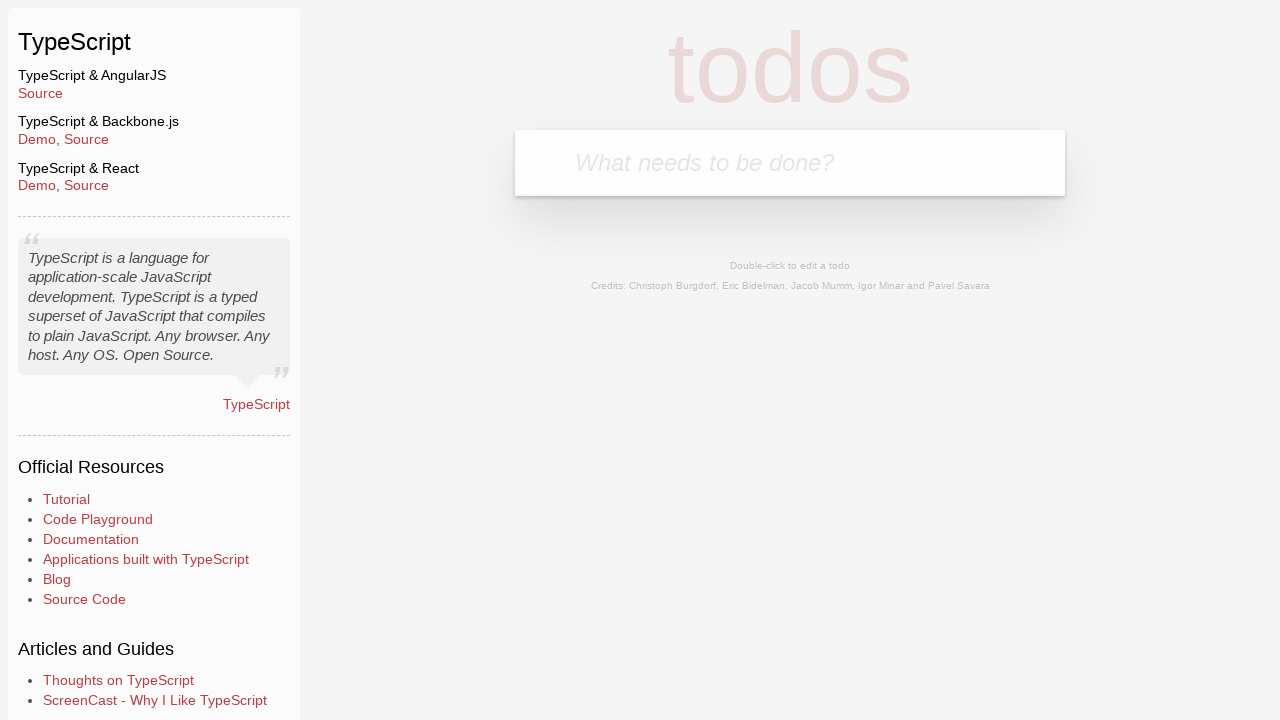

Filled new todo input field with 'Lorem' on .new-todo
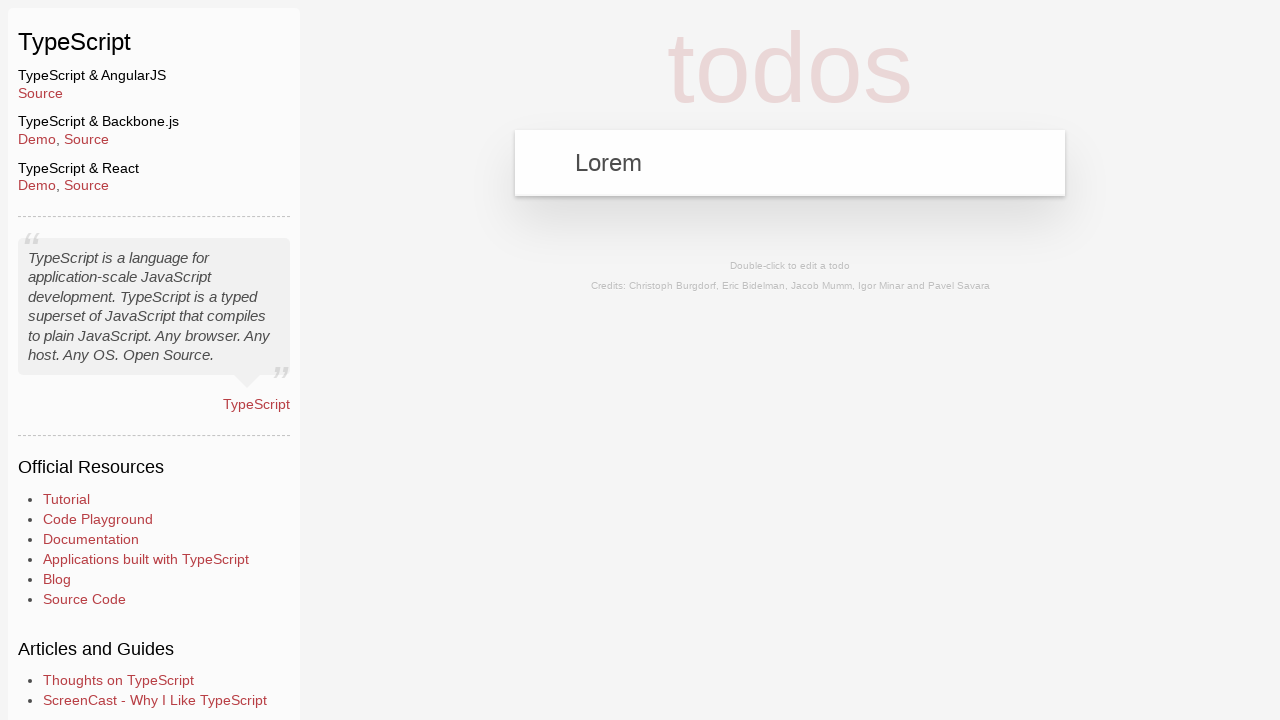

Pressed Enter to create new todo on .new-todo
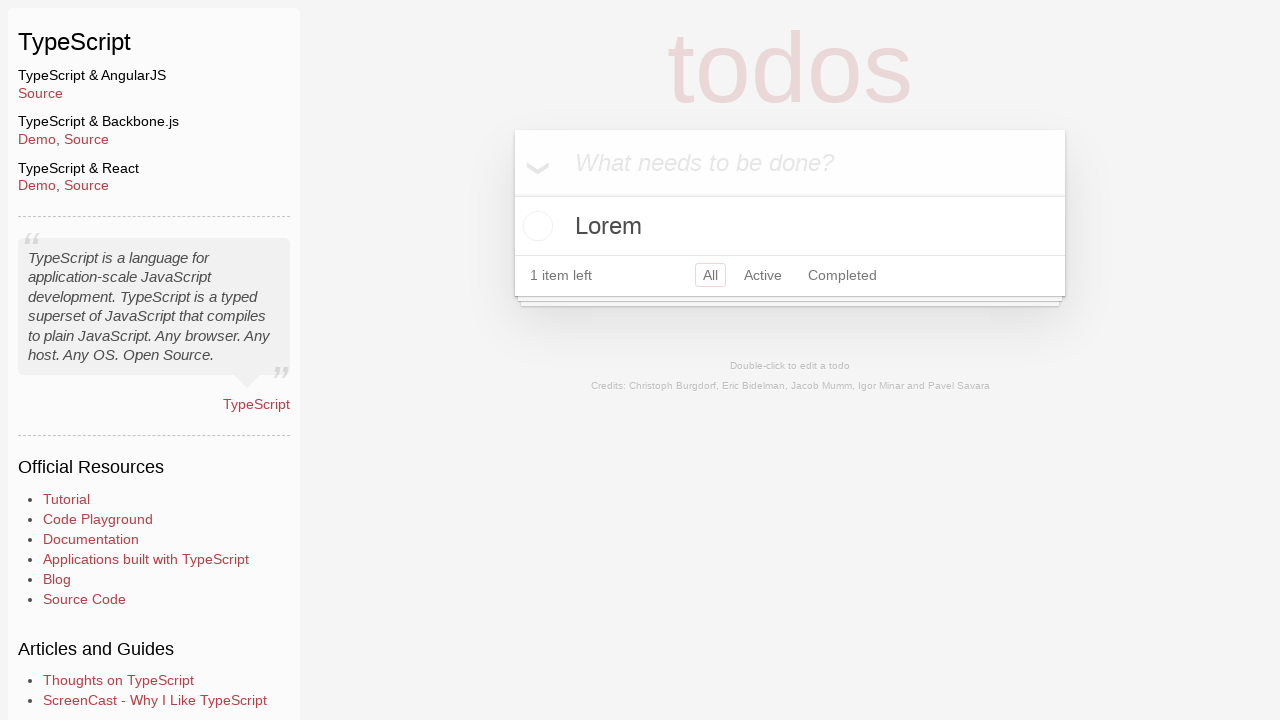

Double-clicked on 'Lorem' todo to enter edit mode at (790, 226) on text=Lorem
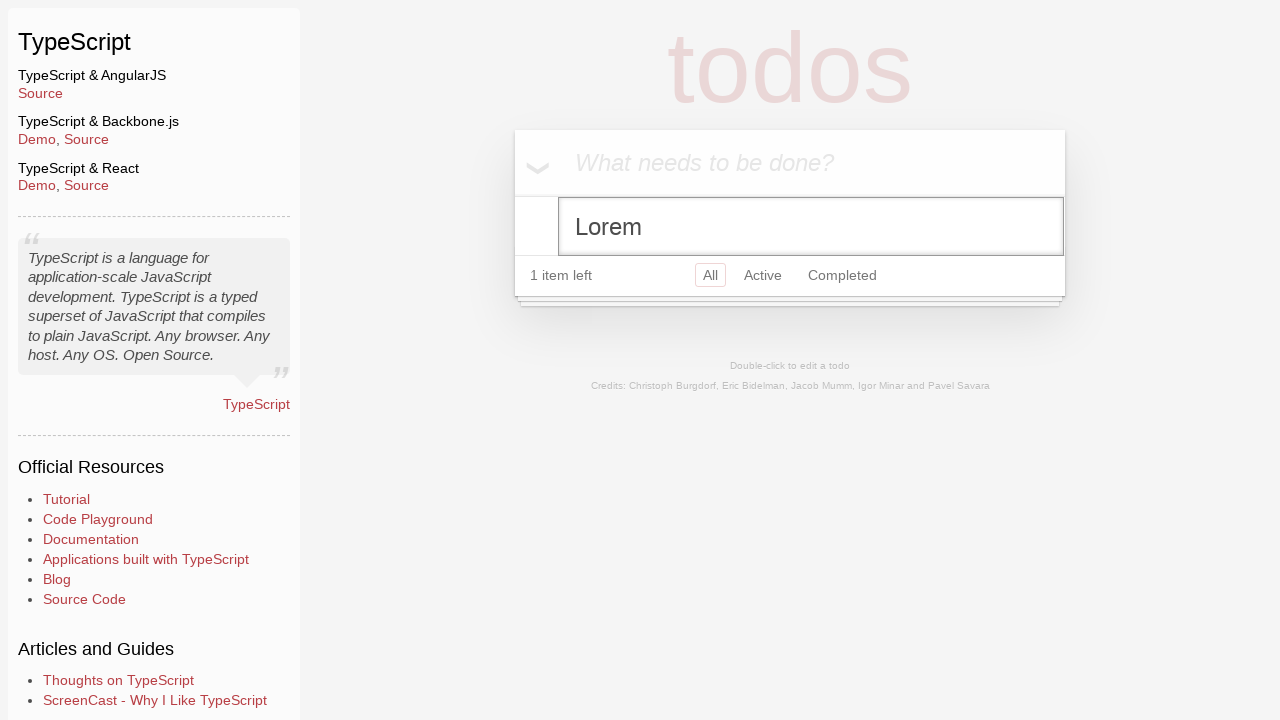

Filled edit field with new text 'Ipsum' on .todo-list li.editing .edit
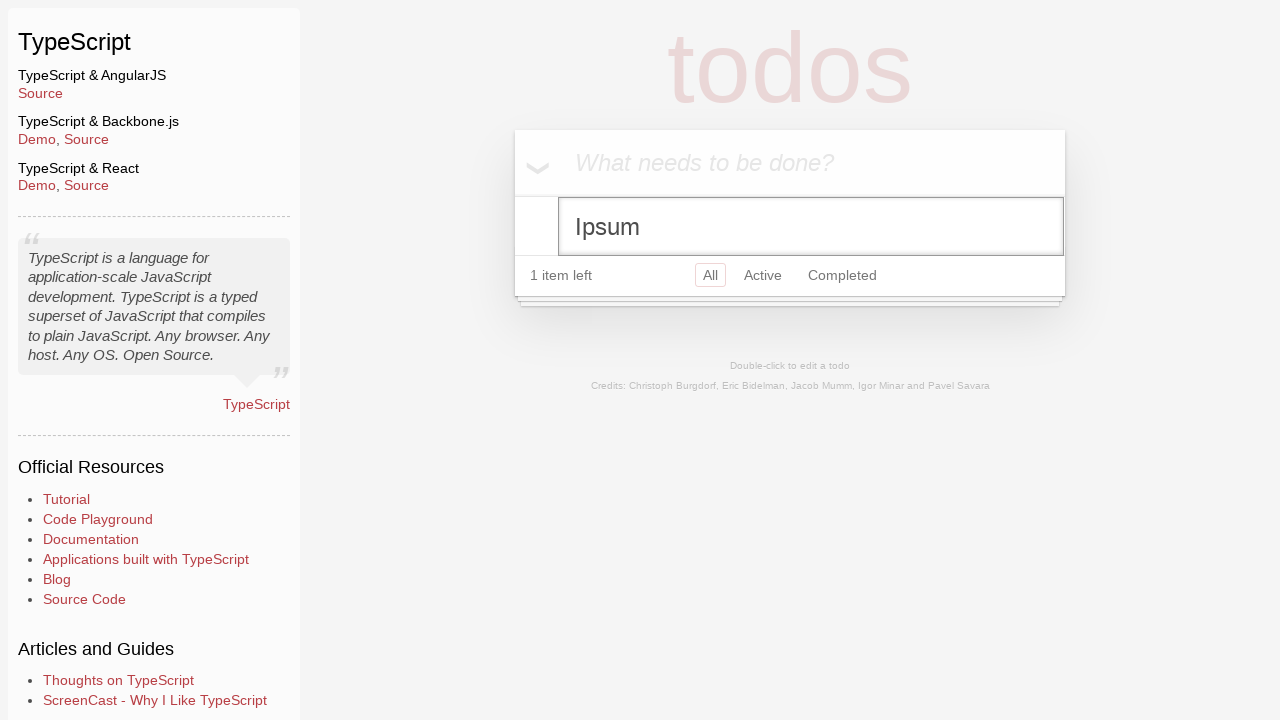

Blurred edit field to save changes
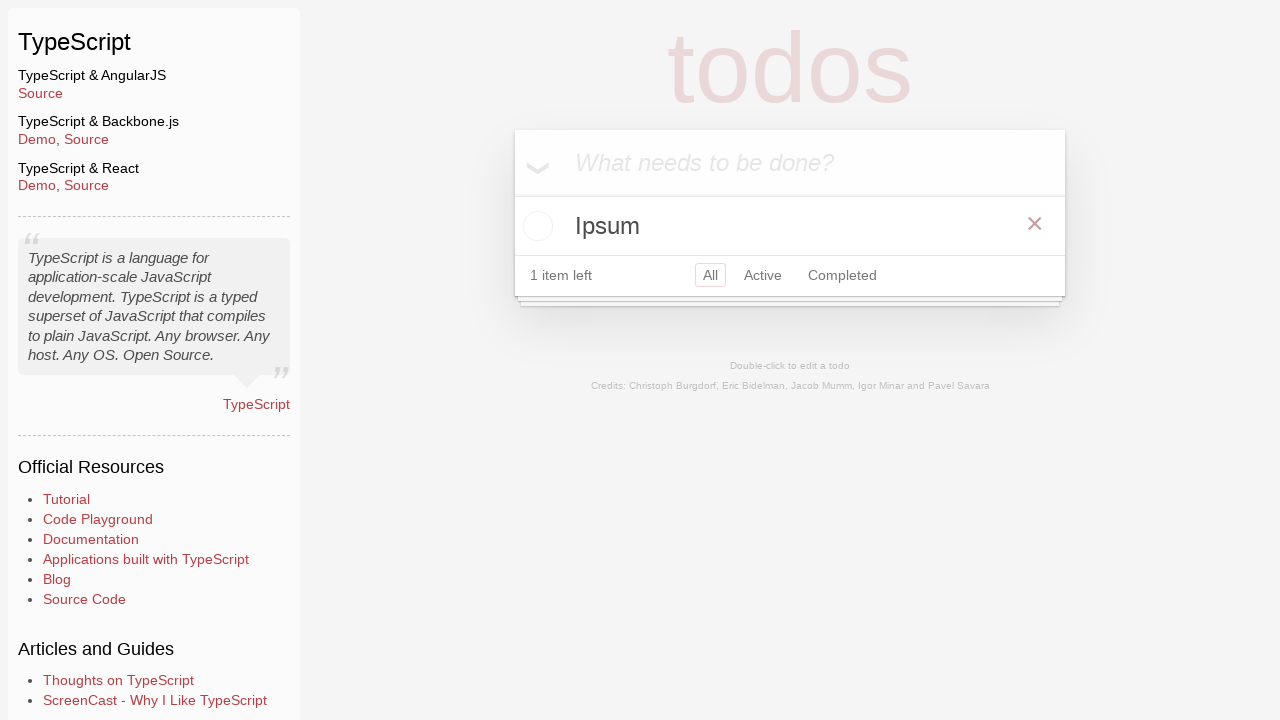

Verified updated todo text 'Ipsum' is displayed
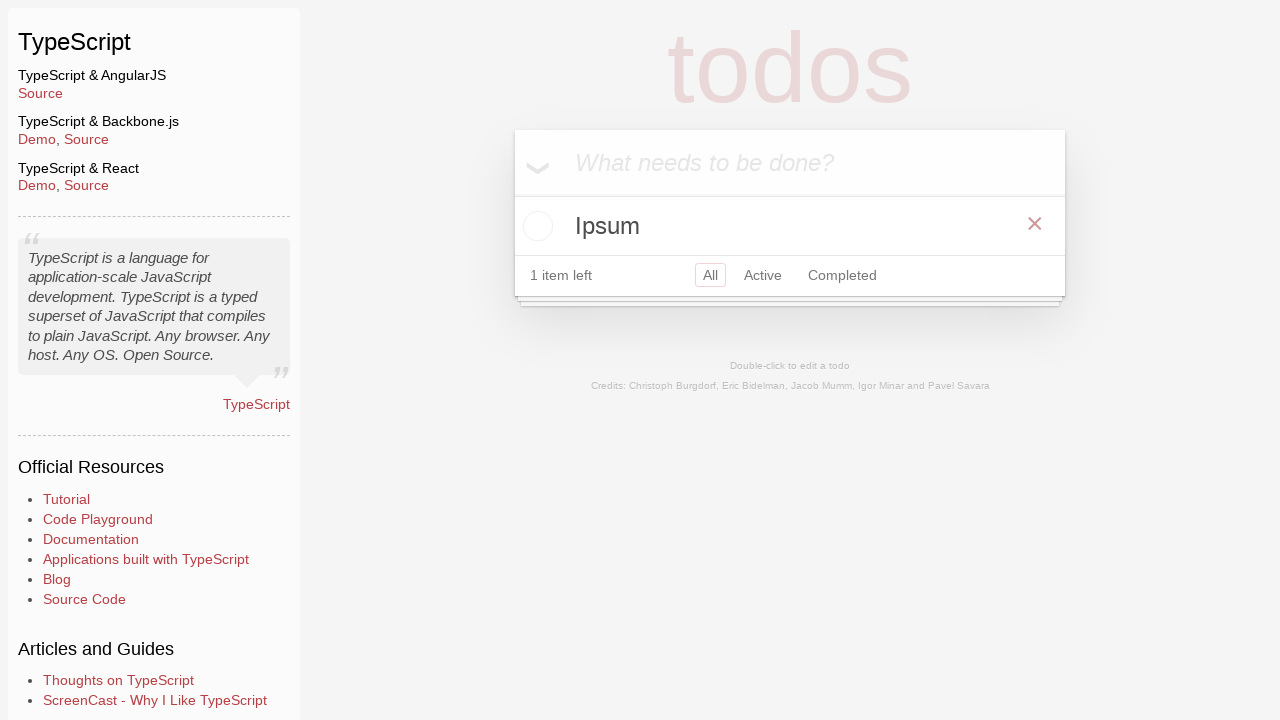

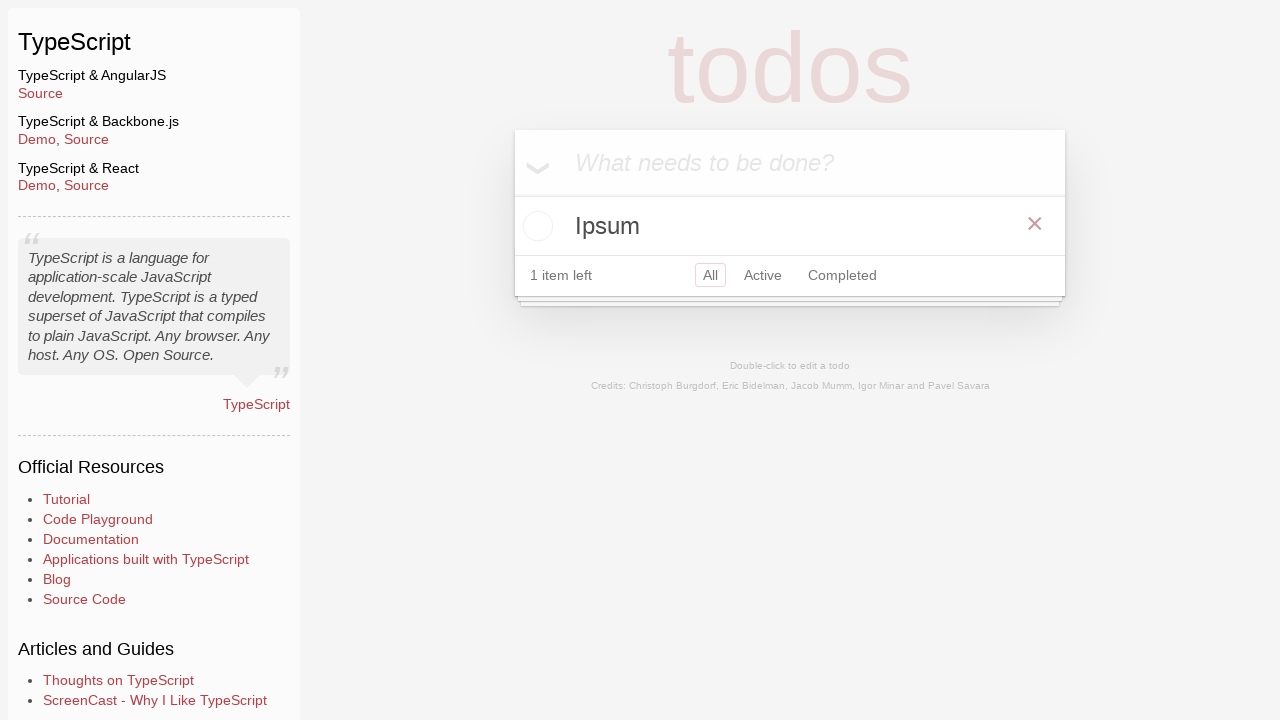